Verifies that the Test Cases page is accessible by clicking the Test Cases link and checking for test case content.

Starting URL: https://automationexercise.com

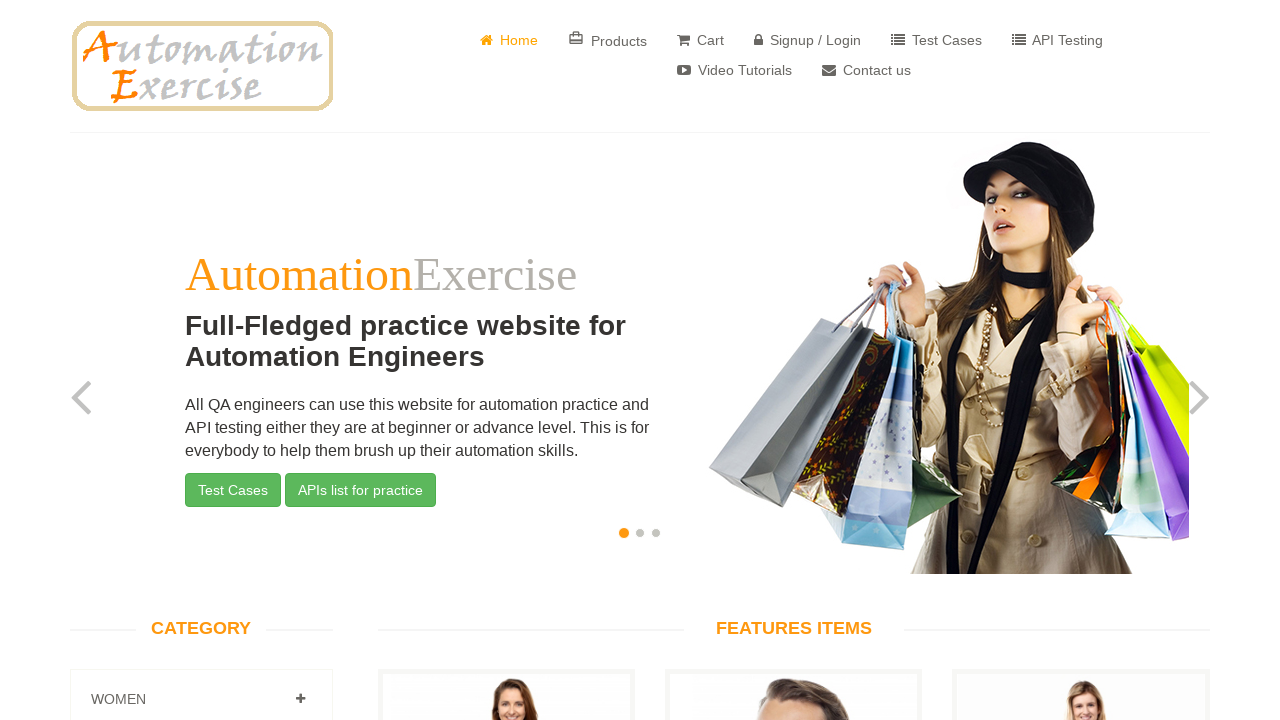

Clicked Test Cases link in navigation at (936, 40) on xpath=//*[@id='header']/div/div/div/div[2]/div/ul/li[5]/a
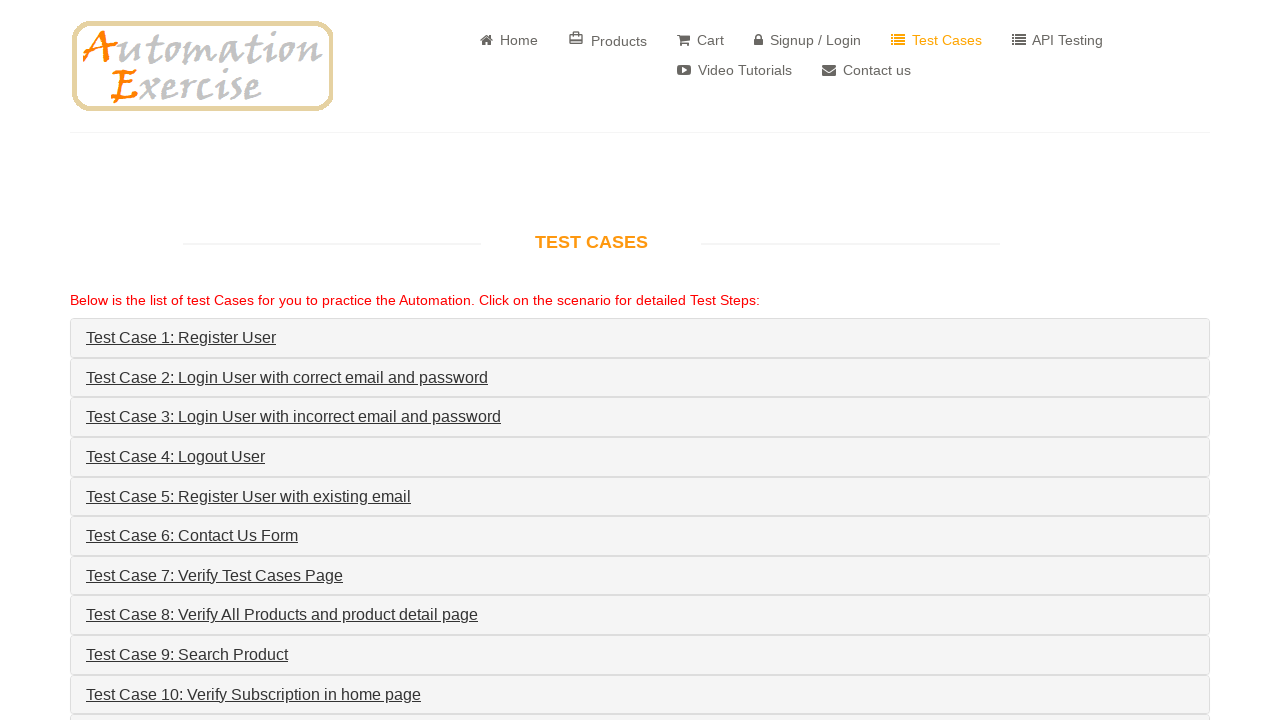

Test Cases page loaded and test case content verified
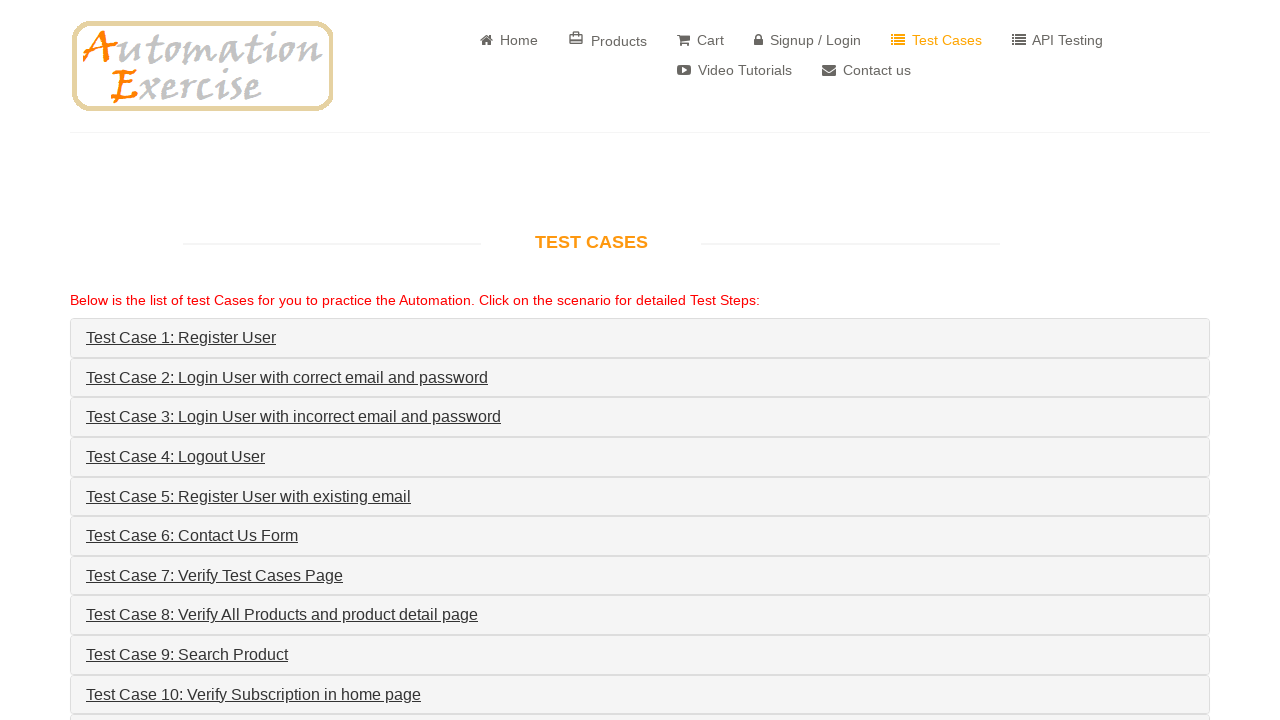

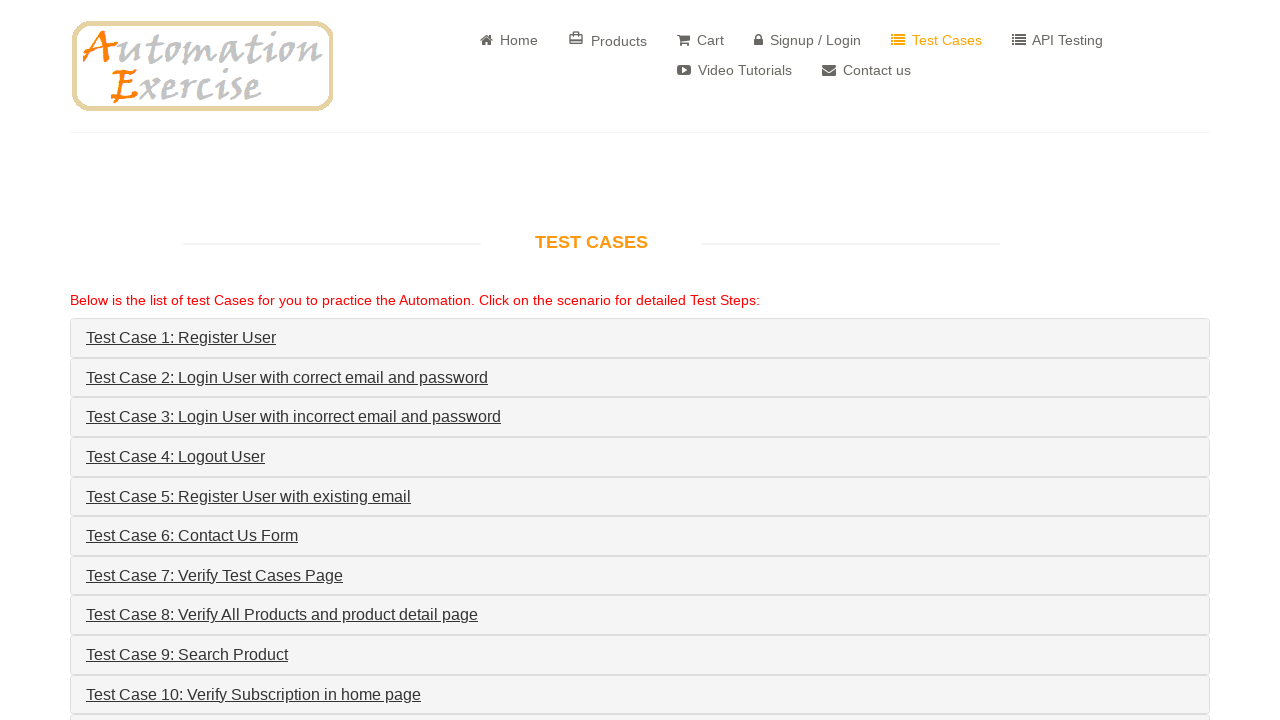